Navigates to W3Schools HTML tables tutorial page and verifies that the customers table is present and contains rows with data

Starting URL: https://www.w3schools.com/html/html_tables.asp

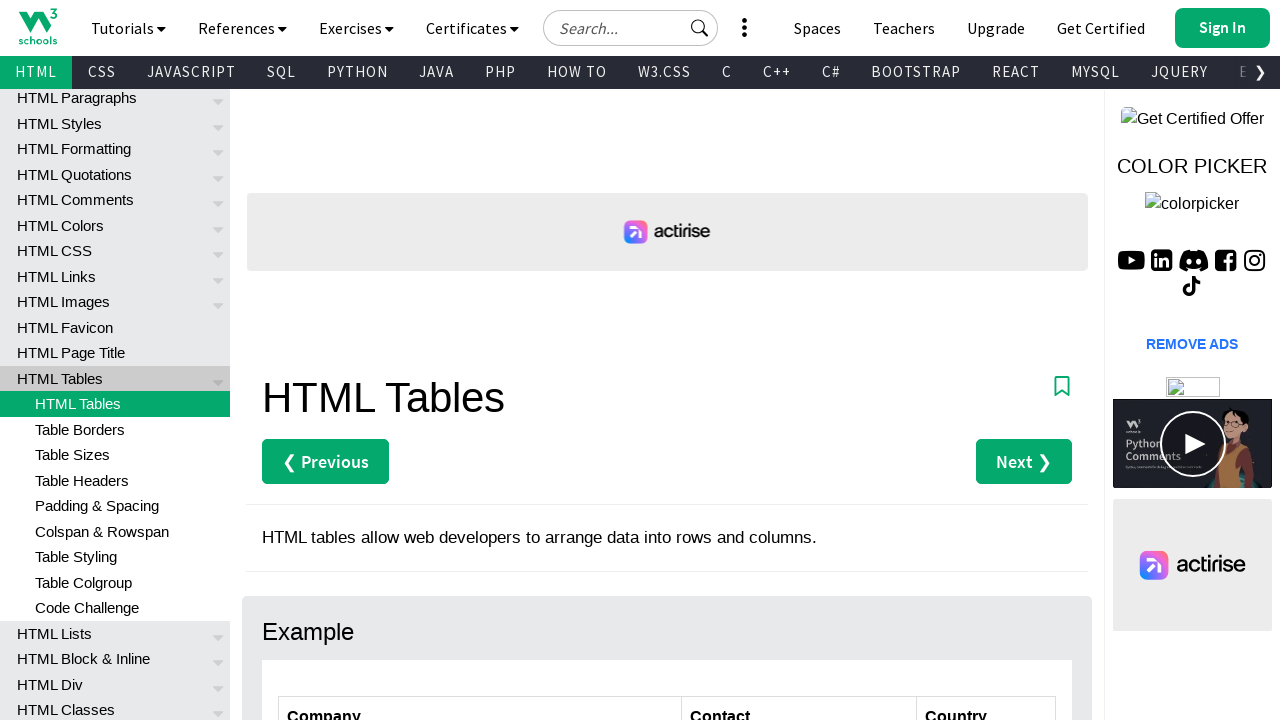

Set viewport size to 1920x1080
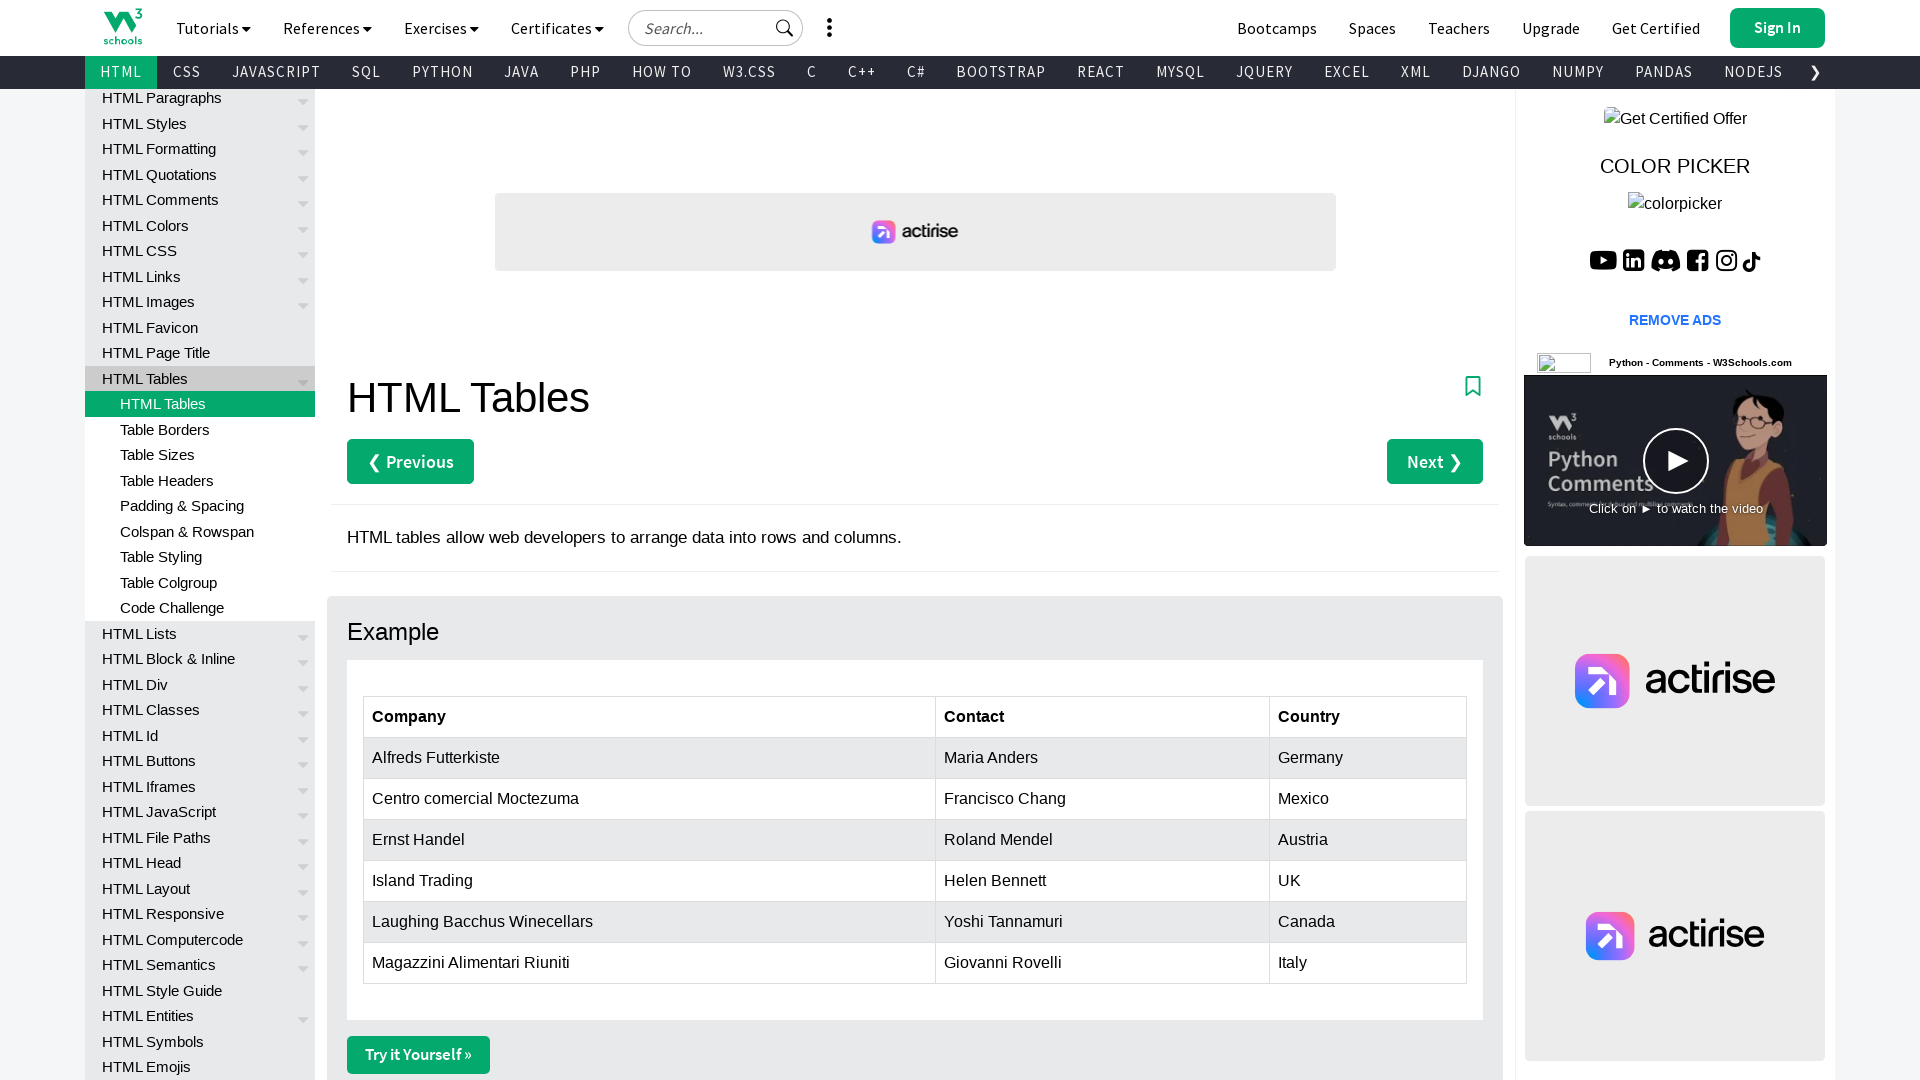

Navigated to W3Schools HTML tables tutorial page
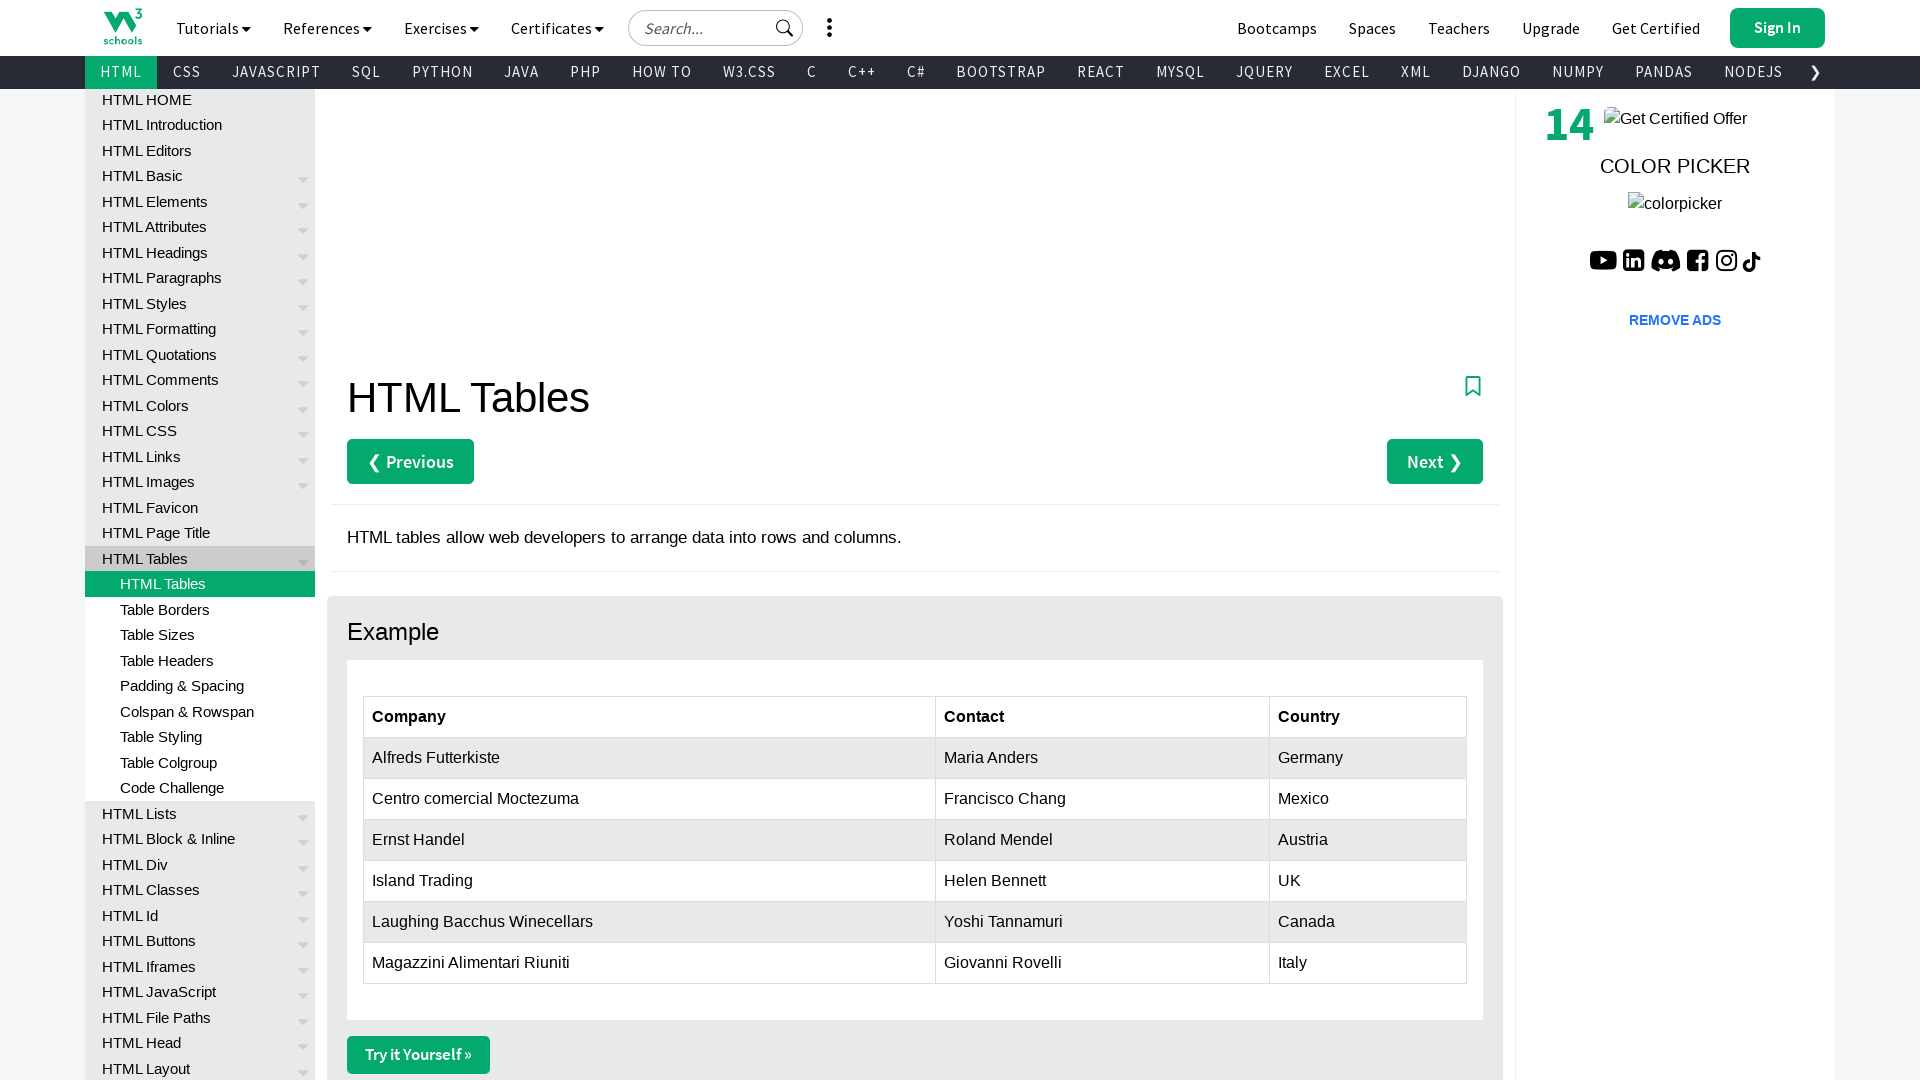

Verified that the customers table is present on the page
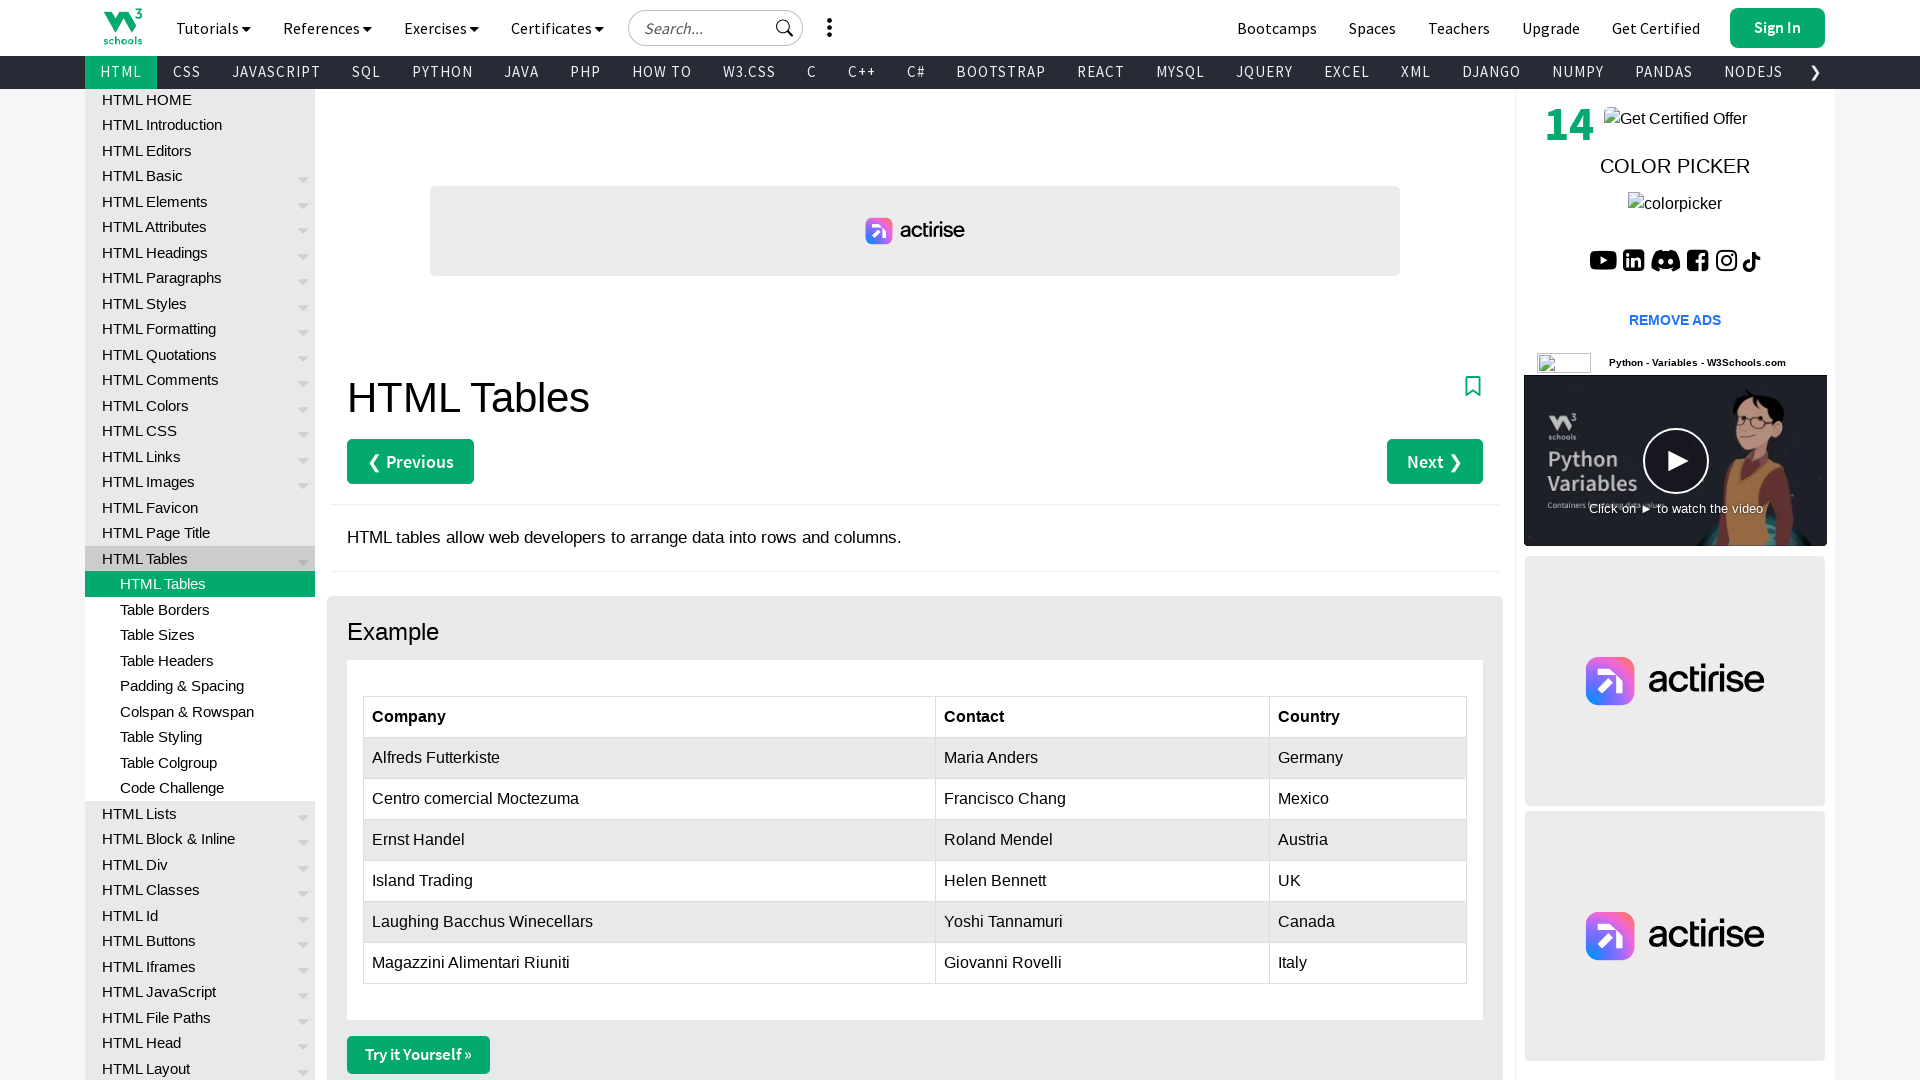

Verified that the customers table contains rows with data
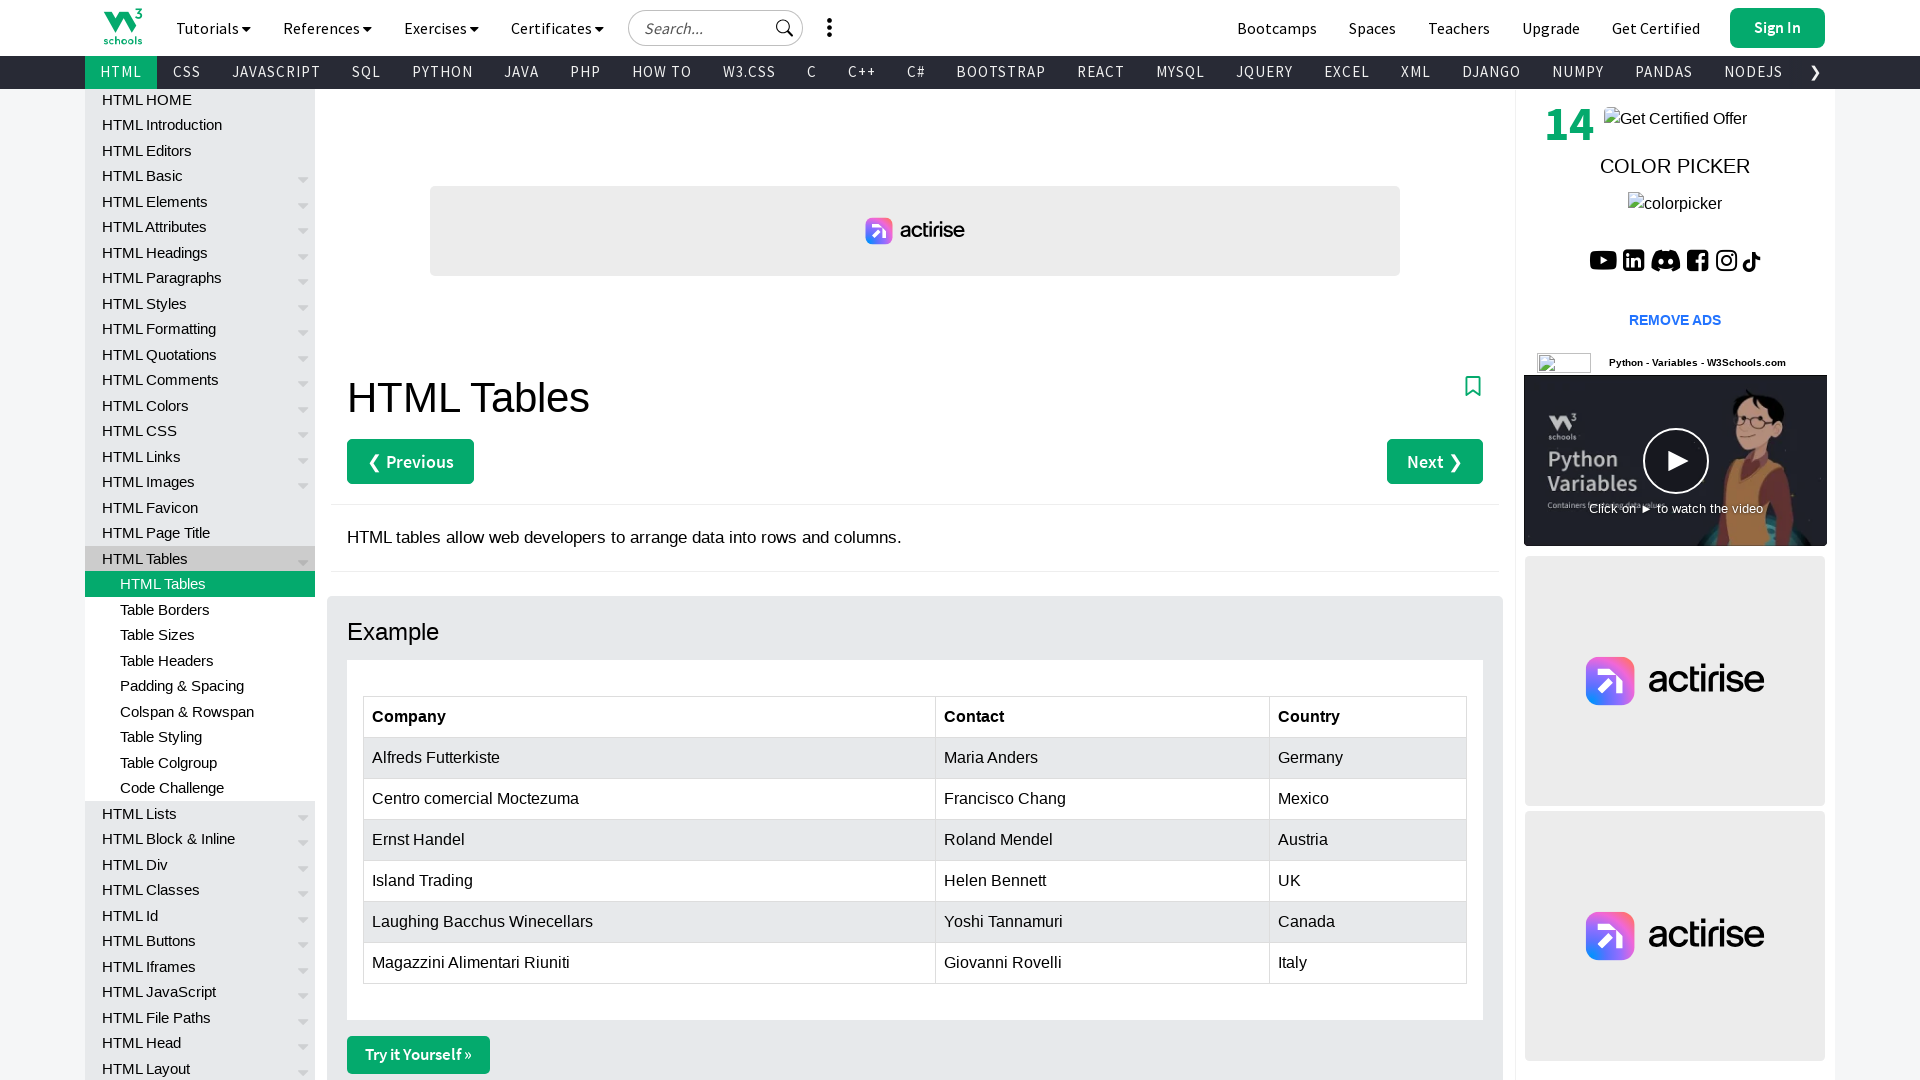

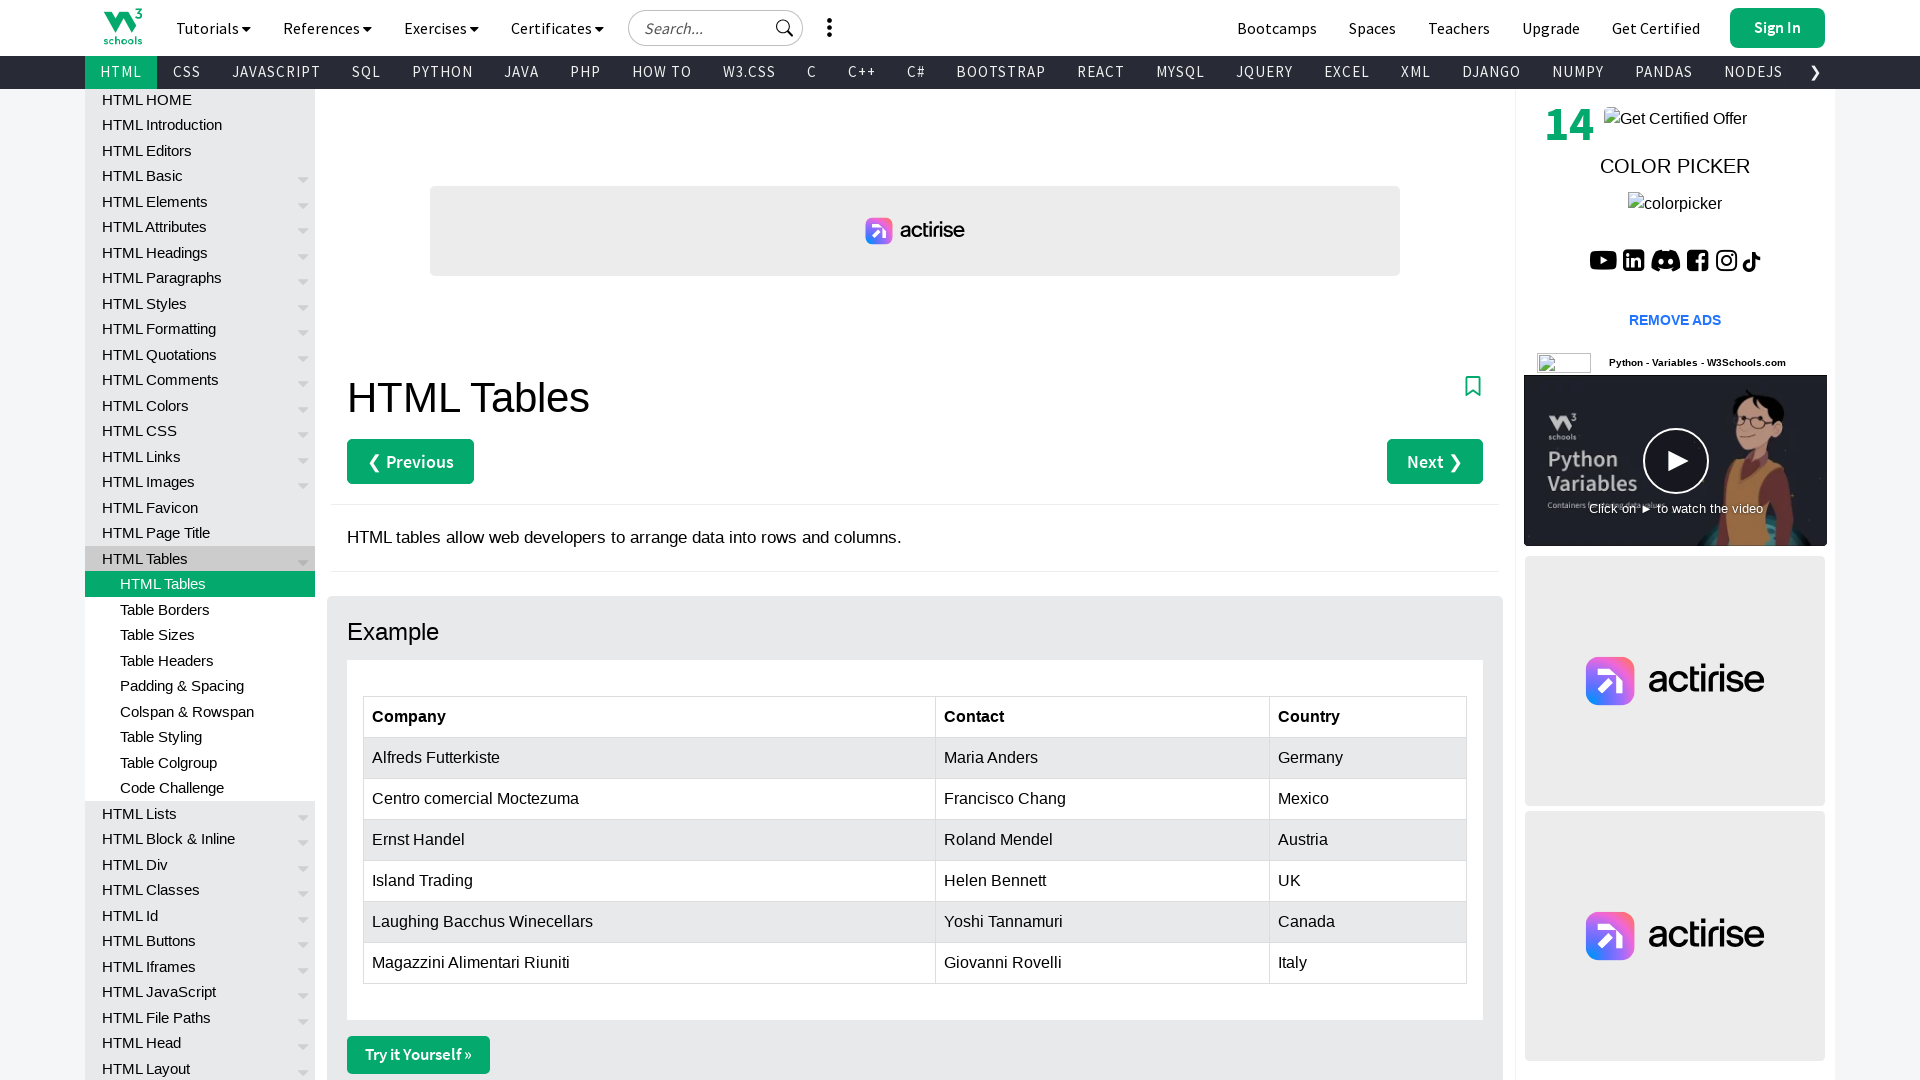